Tests drag and drop functionality by dragging a "Mobile Charger" element and dropping it onto the "Mobile Accessories" target area

Starting URL: https://demoapps.qspiders.com/ui/dragDrop/dragToCorrect?sublist=1

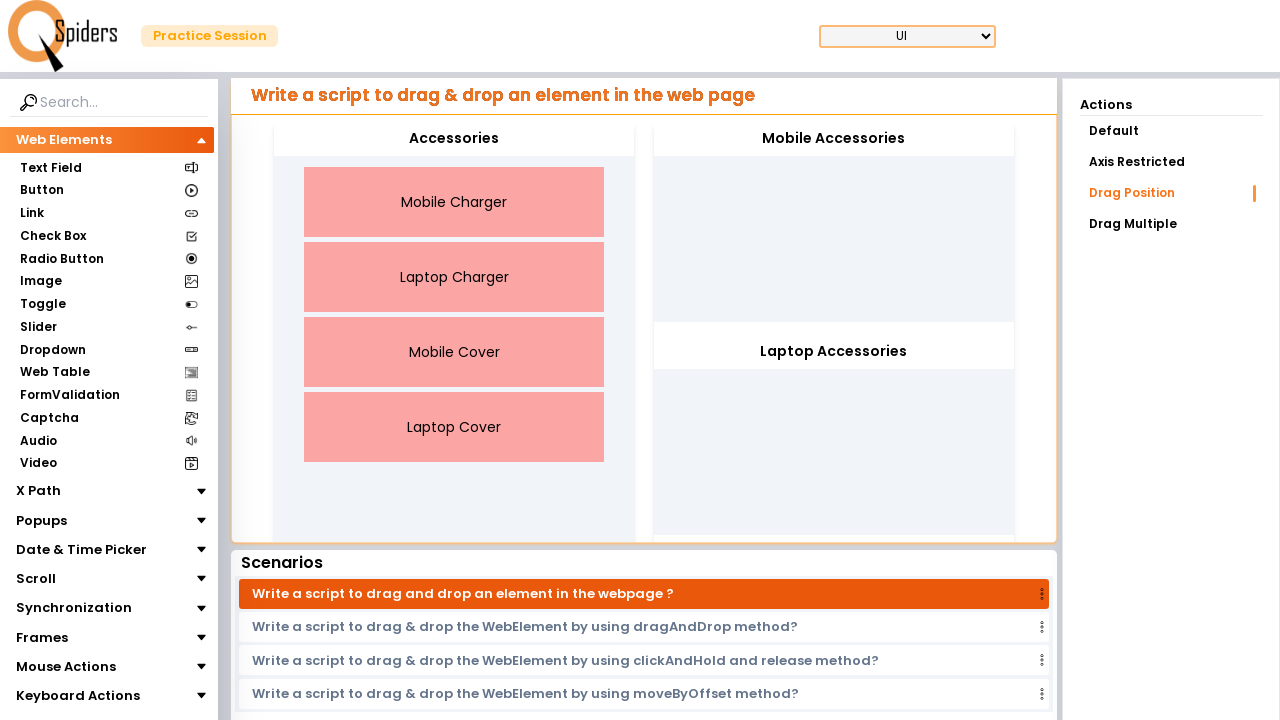

Waited for Mobile Charger element to be visible
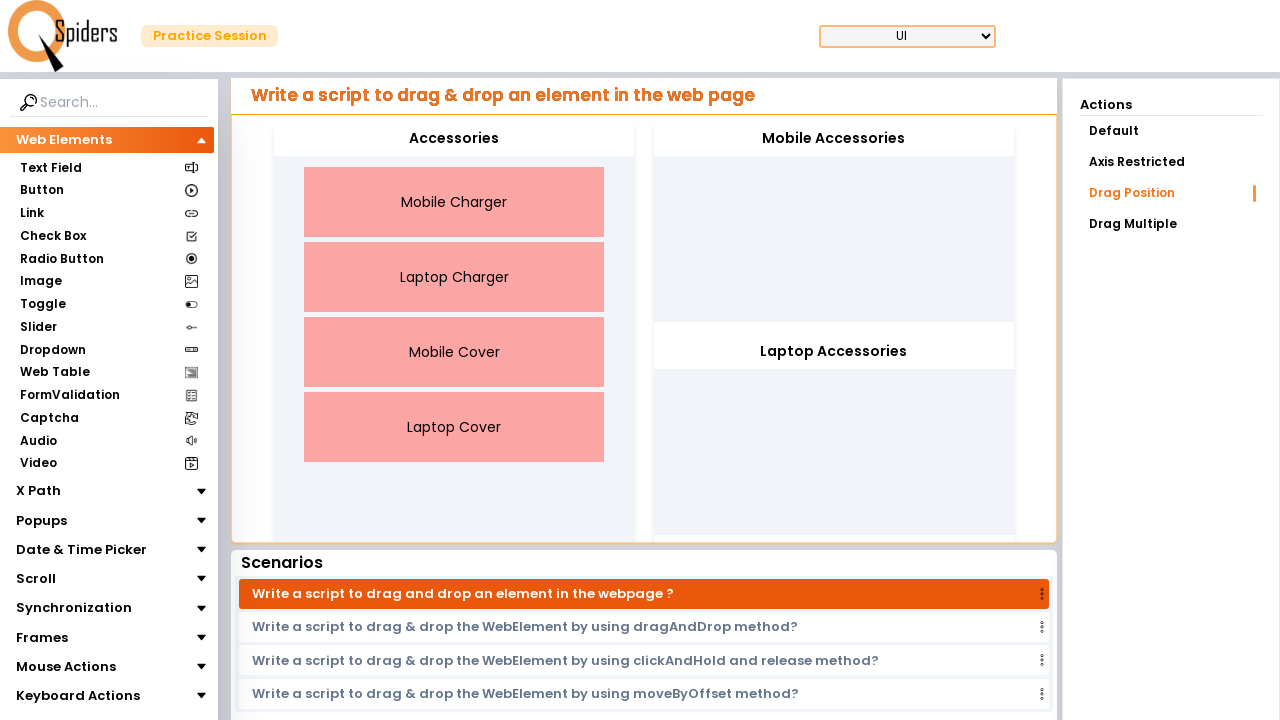

Waited for Mobile Accessories target element to be visible
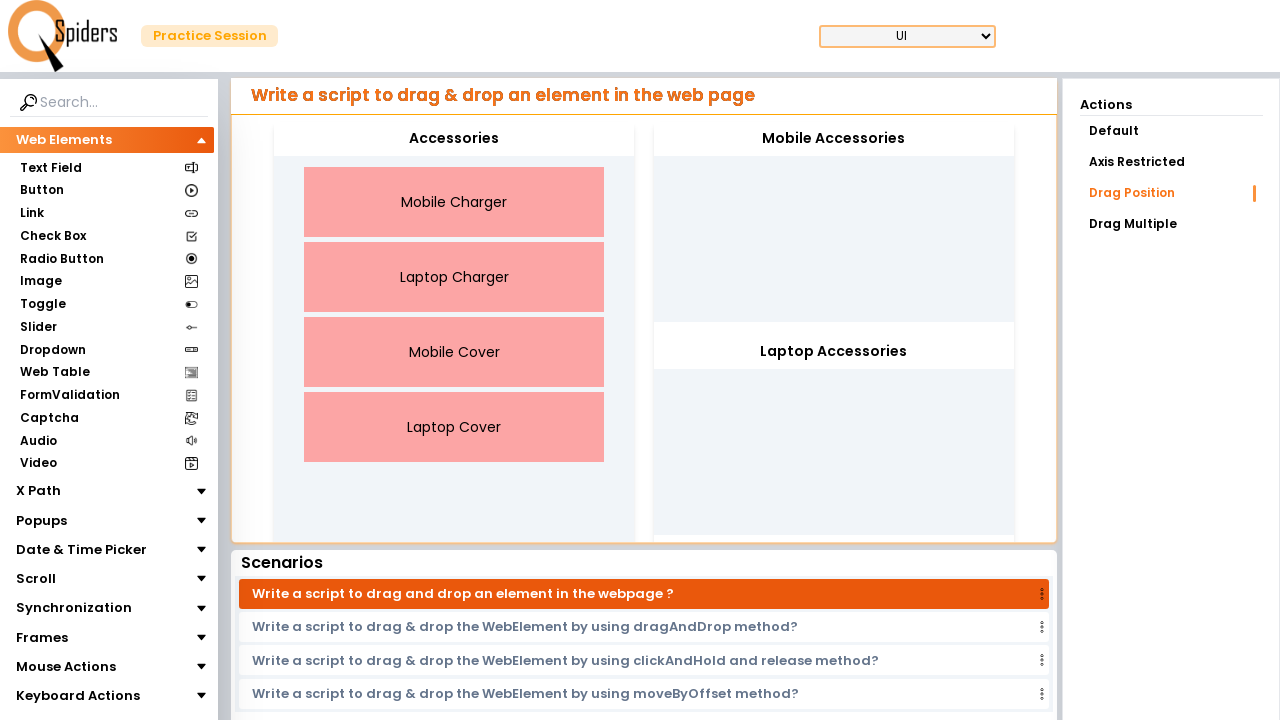

Located Mobile Charger drag element
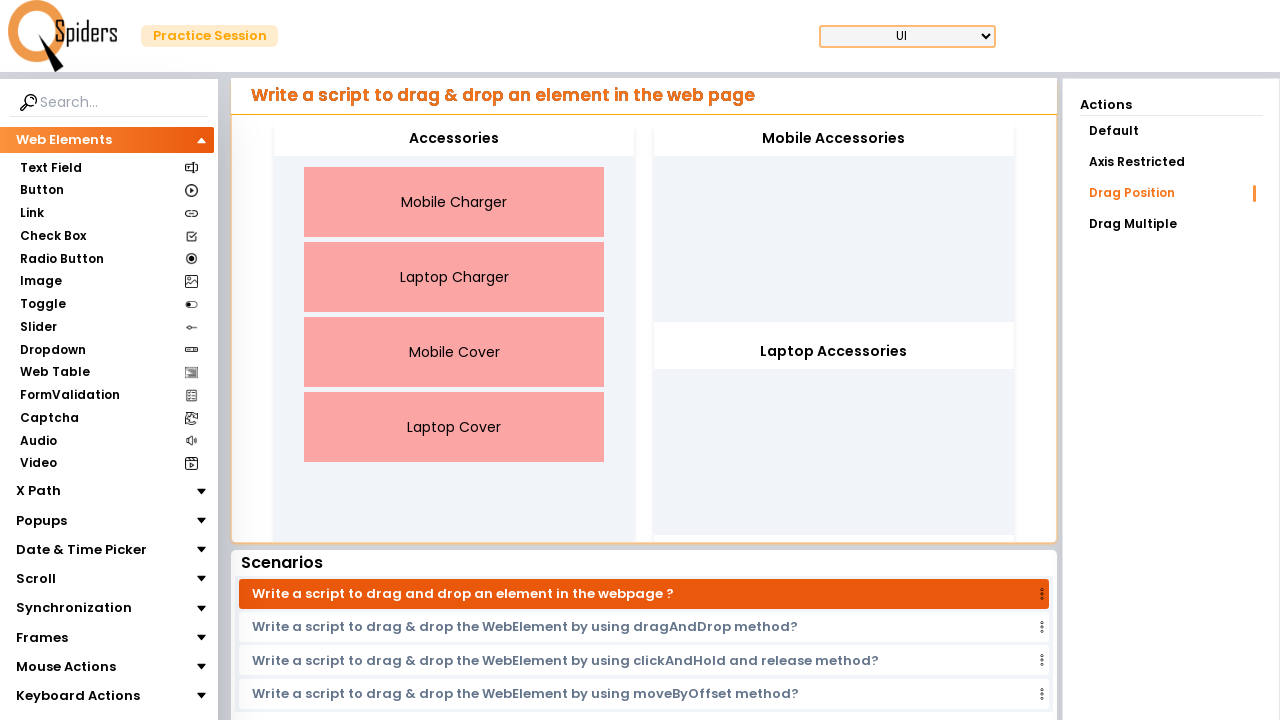

Located Mobile Accessories drop target element
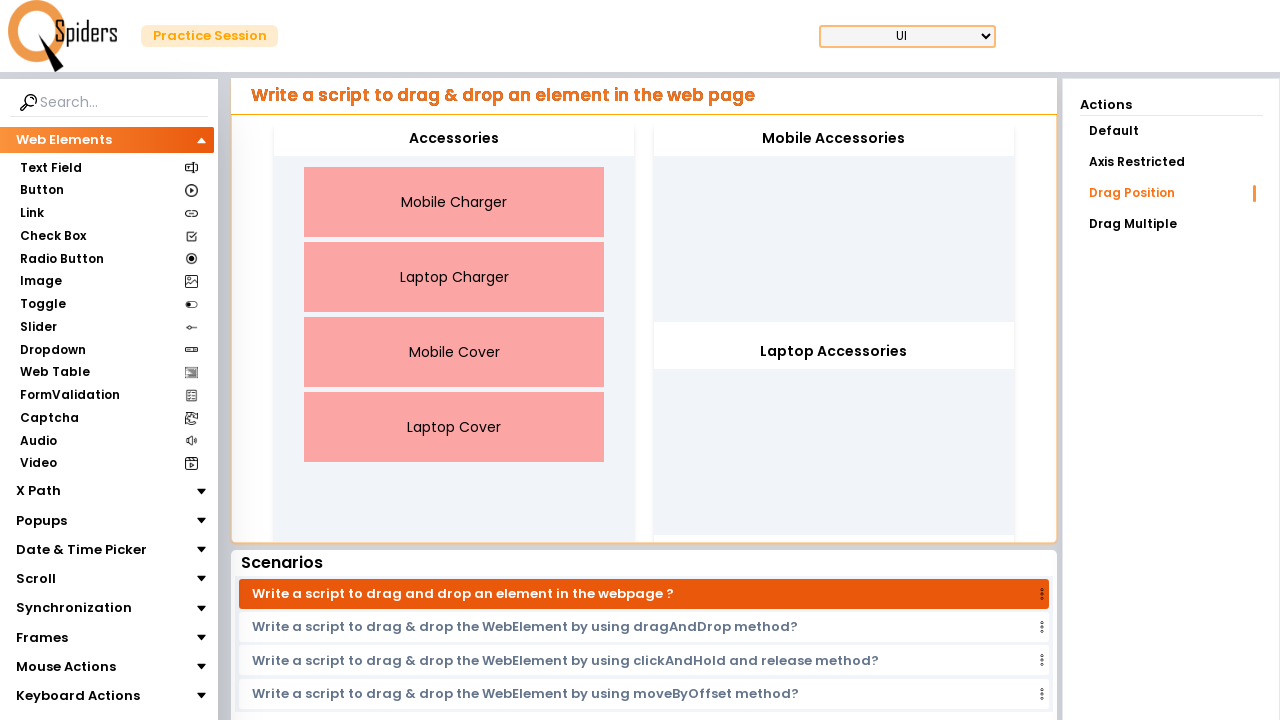

Dragged Mobile Charger and dropped it onto Mobile Accessories at (834, 139)
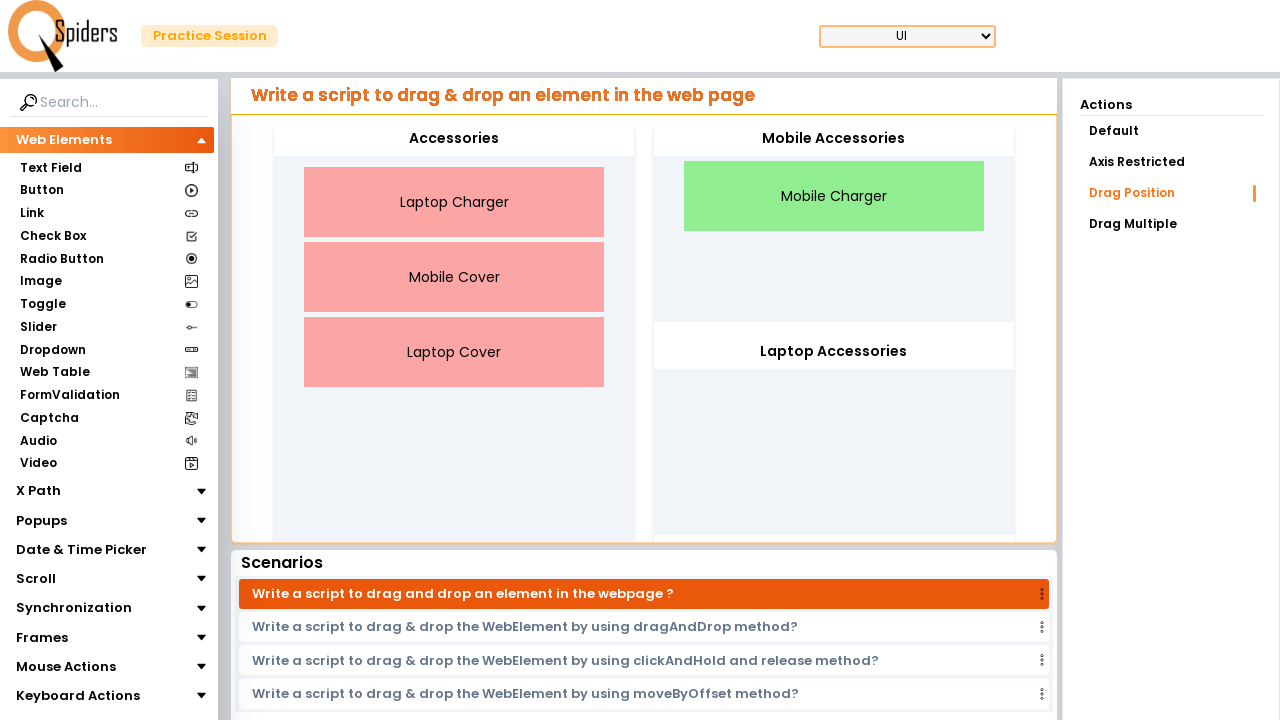

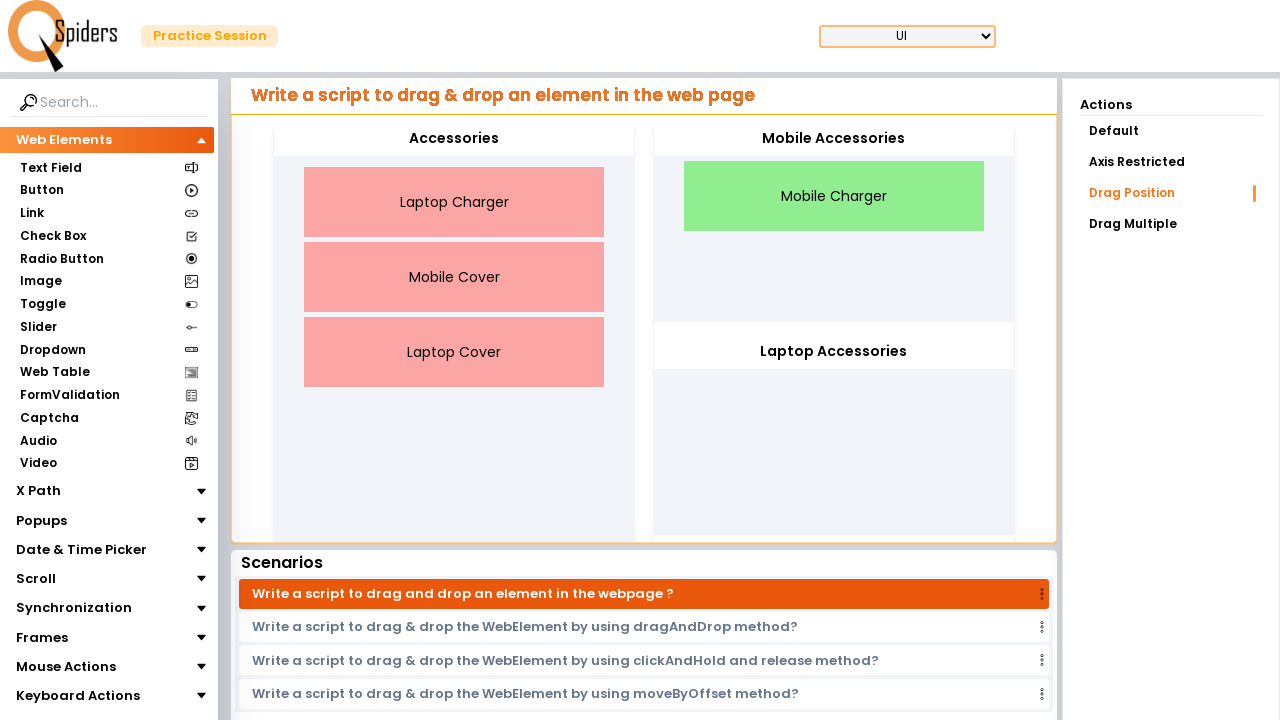